Tests removing elements by first adding elements, then clicking all Delete buttons to remove them

Starting URL: https://the-internet.herokuapp.com/add_remove_elements/

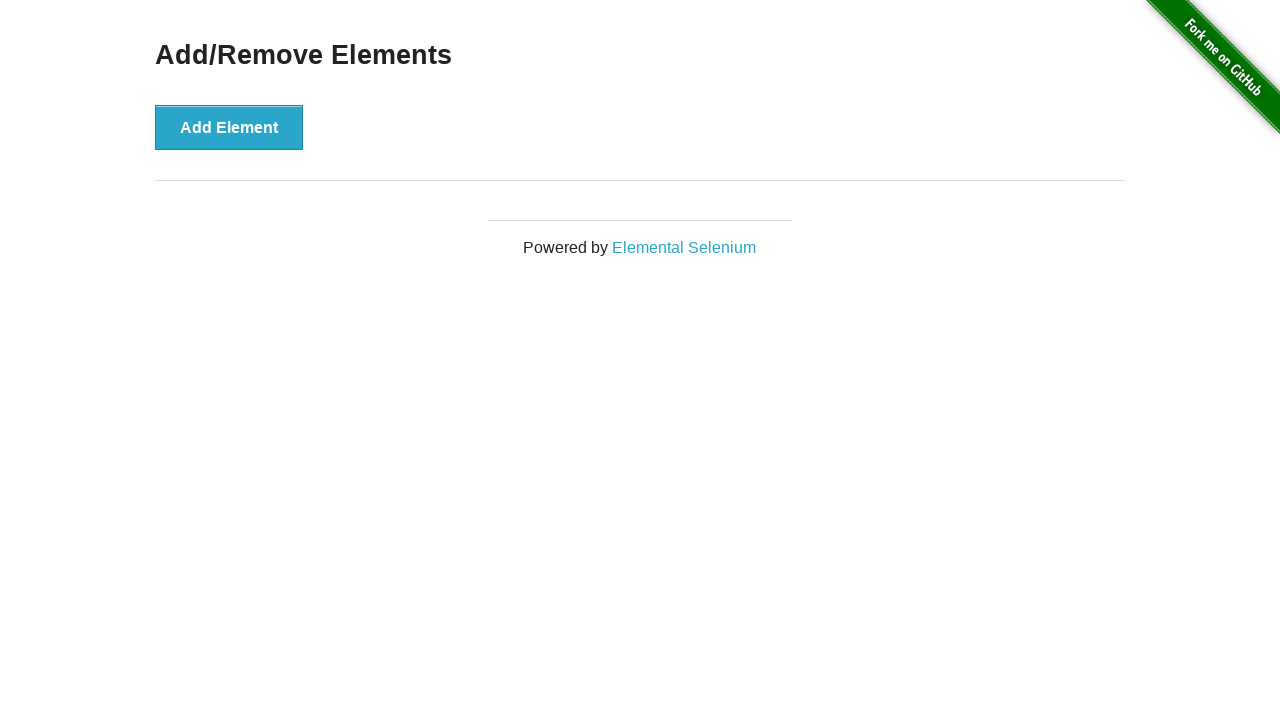

Clicked Add Element button (iteration 1/3) at (229, 127) on button[onclick='addElement()']
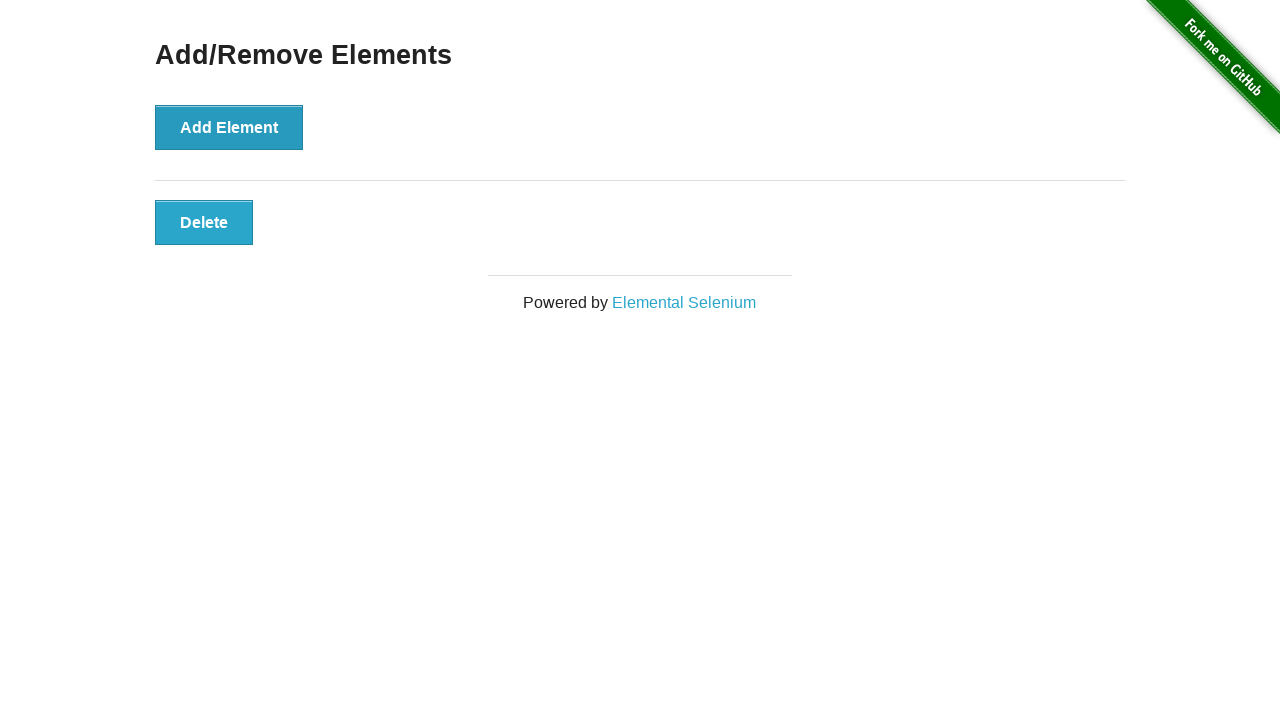

Clicked Add Element button (iteration 2/3) at (229, 127) on button[onclick='addElement()']
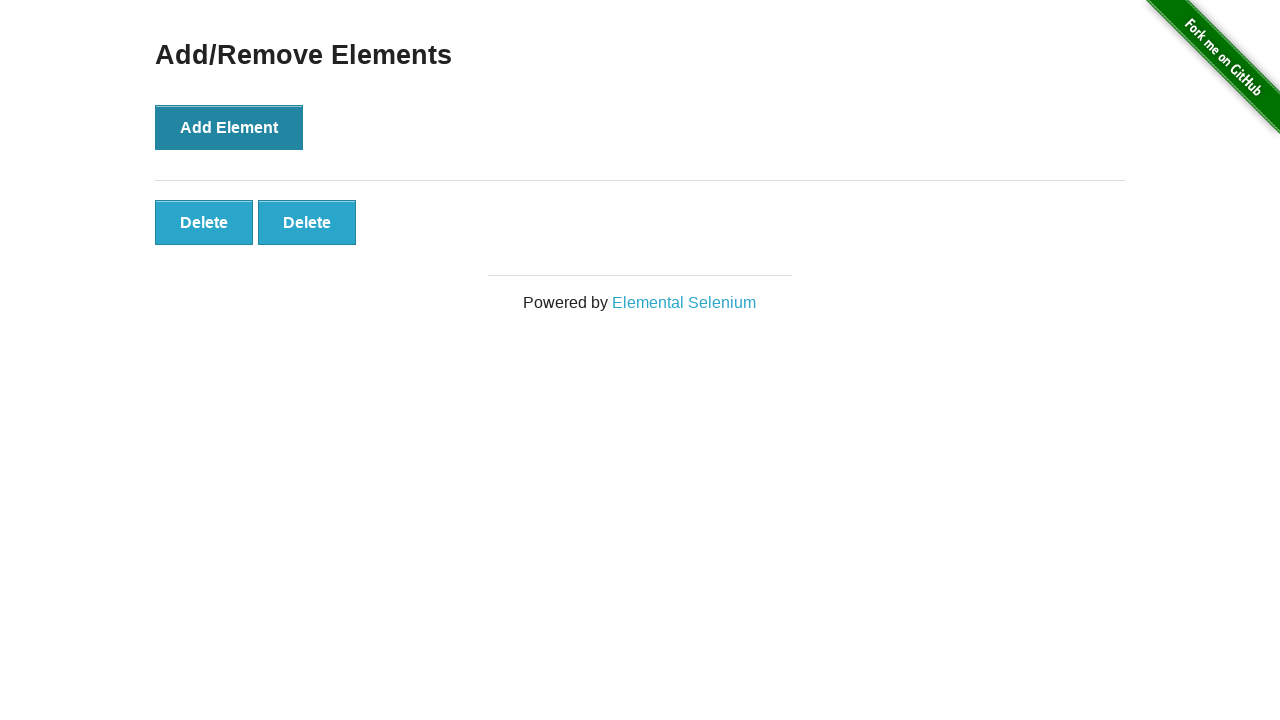

Clicked Add Element button (iteration 3/3) at (229, 127) on button[onclick='addElement()']
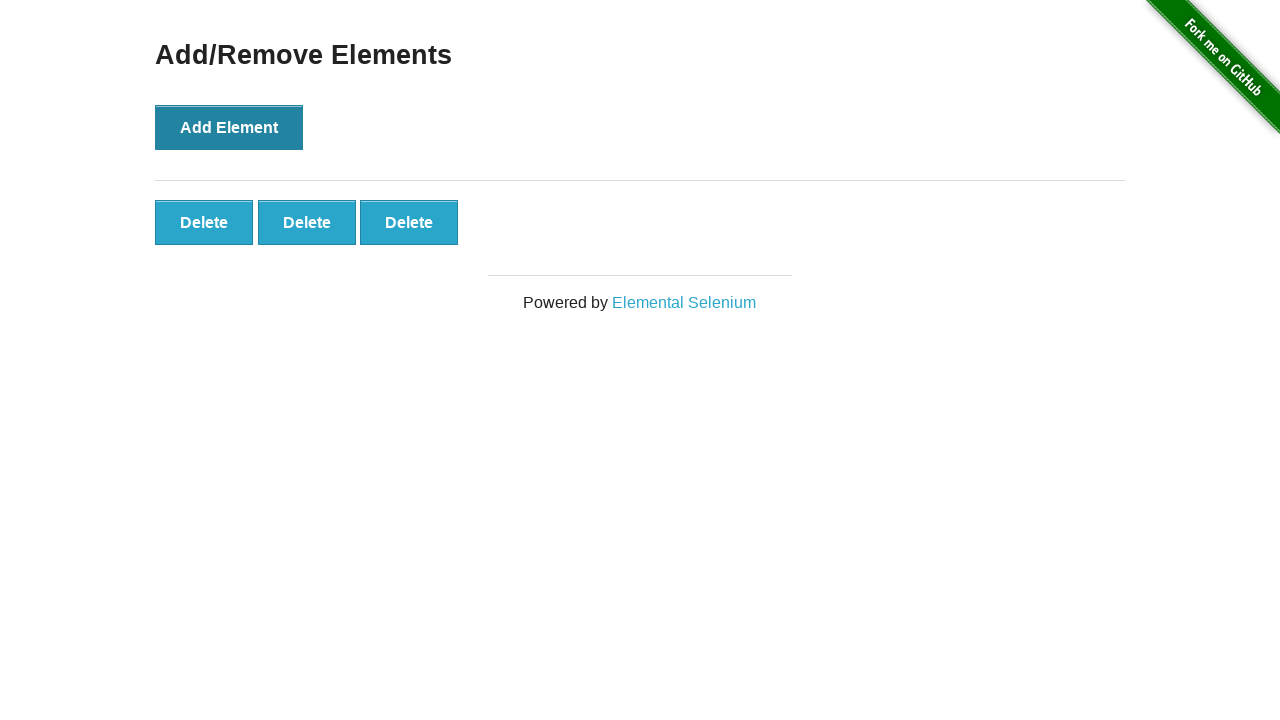

Clicked Delete button to remove an added element at (204, 222) on .added-manually
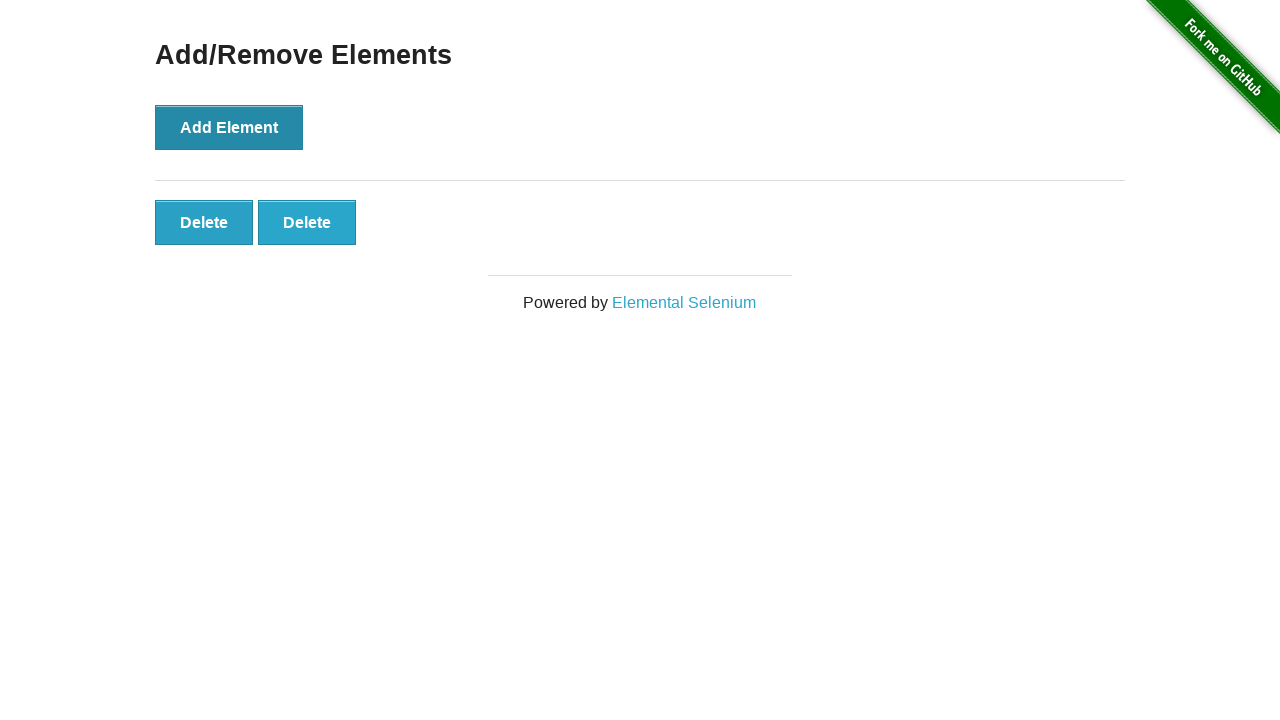

Clicked Delete button to remove an added element at (204, 222) on .added-manually
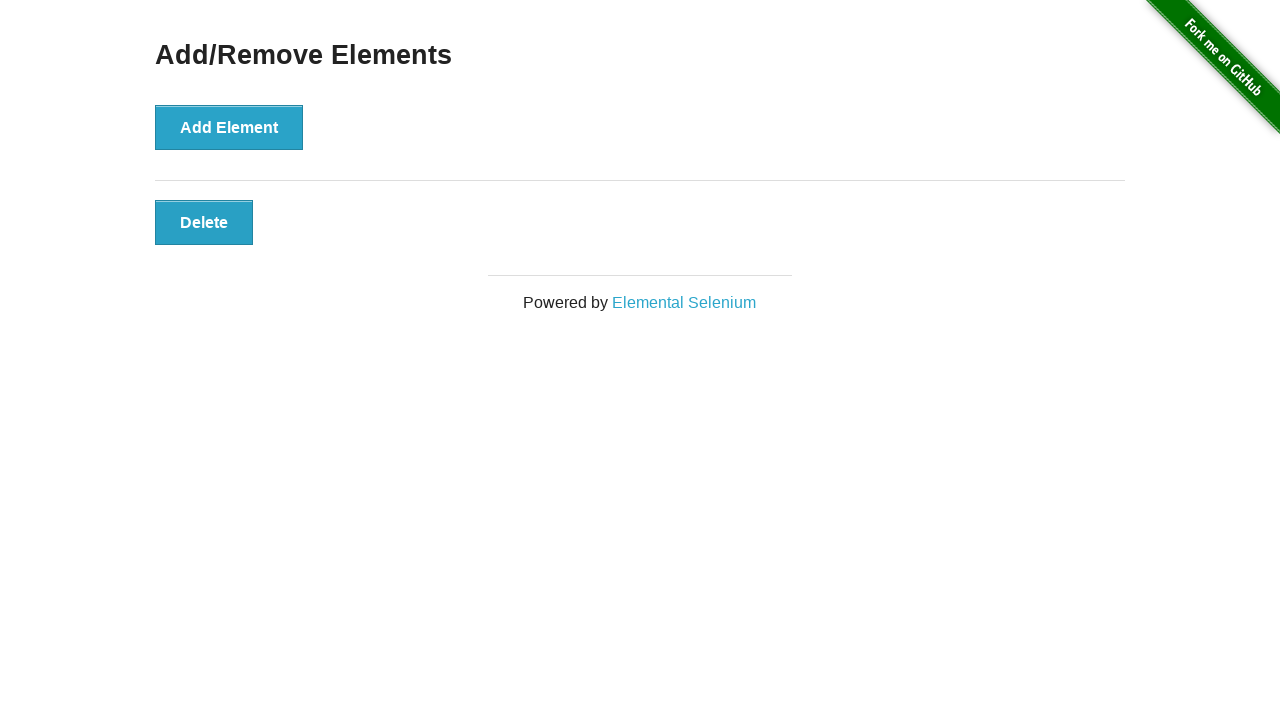

Clicked Delete button to remove an added element at (204, 222) on .added-manually
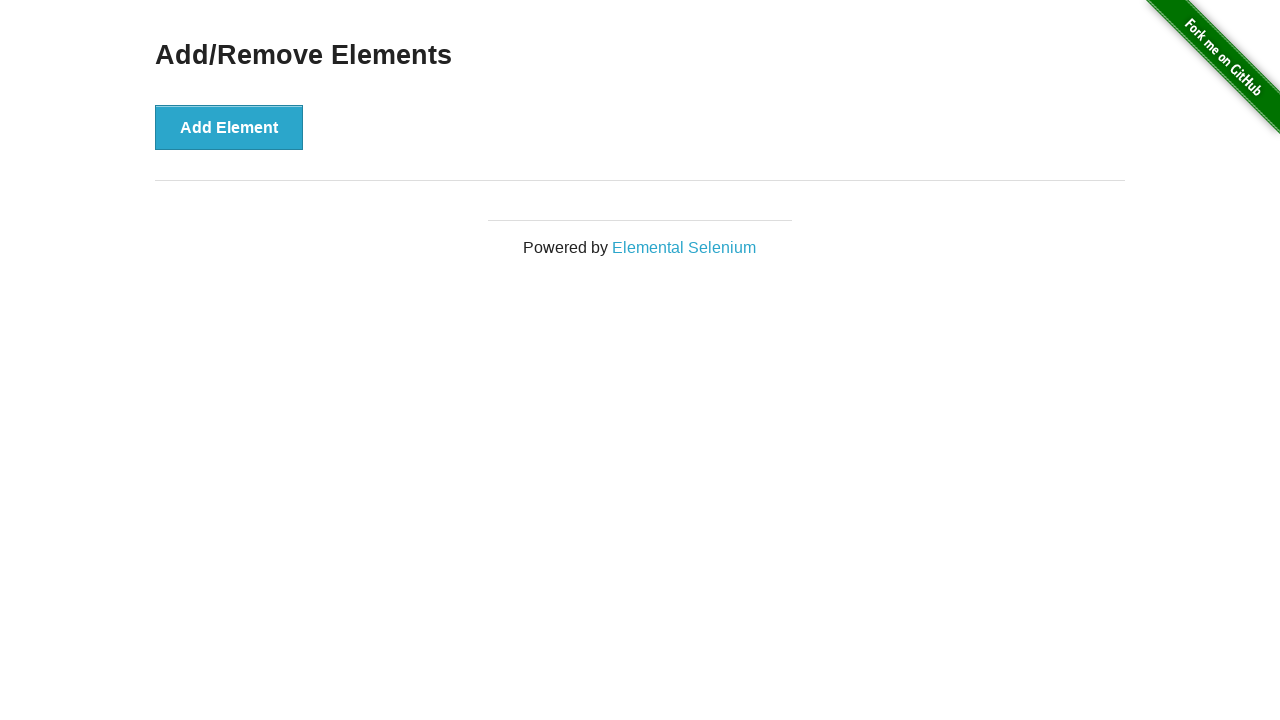

Retrieved all remaining Delete buttons for verification
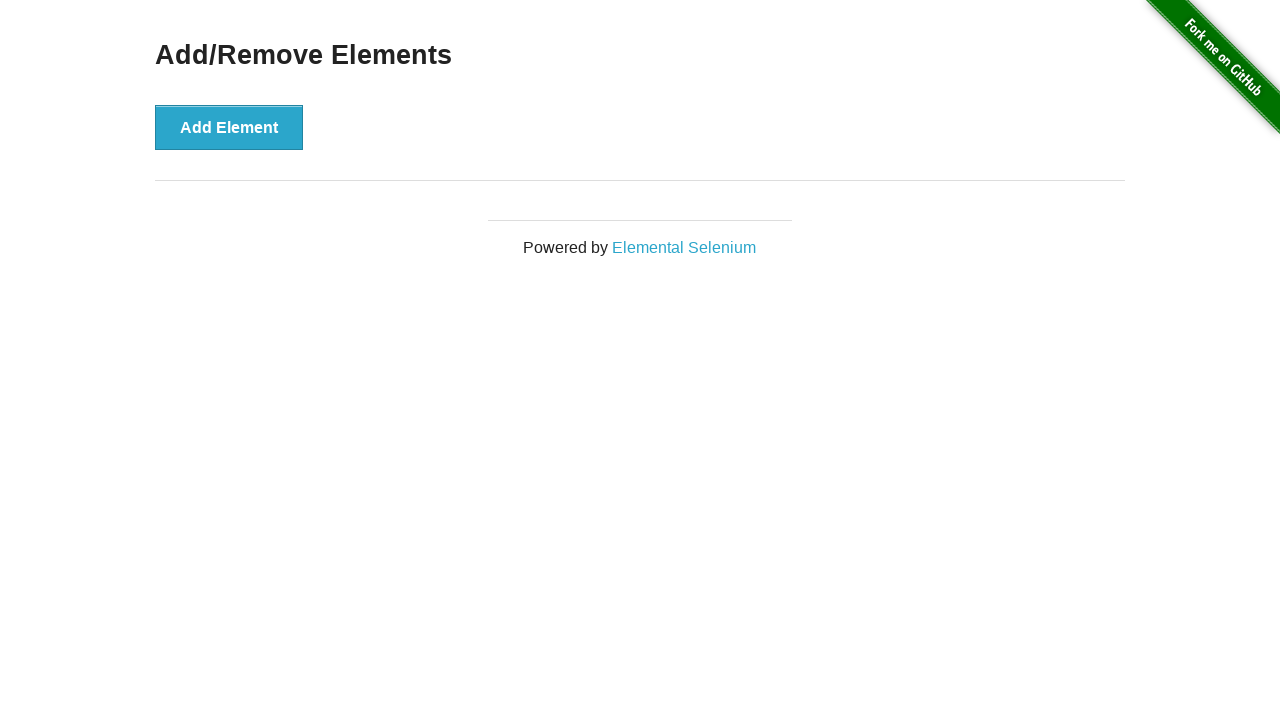

Verified that all added elements have been successfully removed
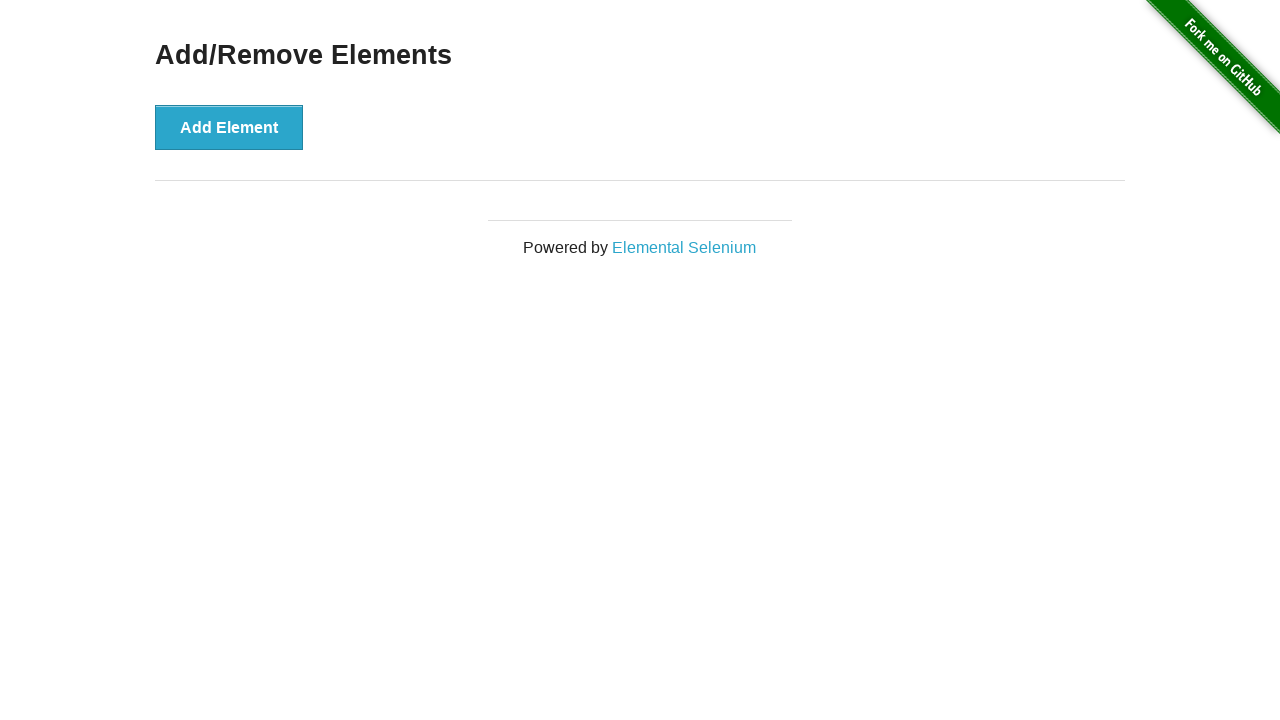

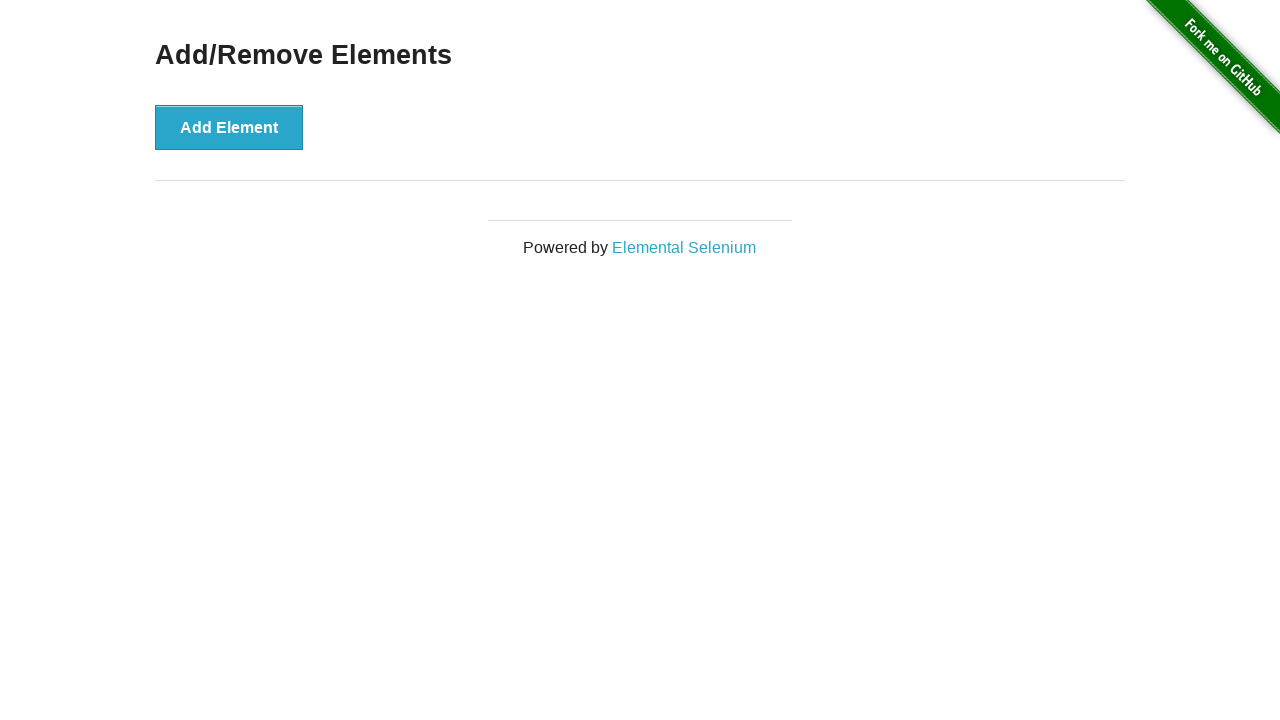